Gets the title of the current page

Starting URL: https://galvinus.com/

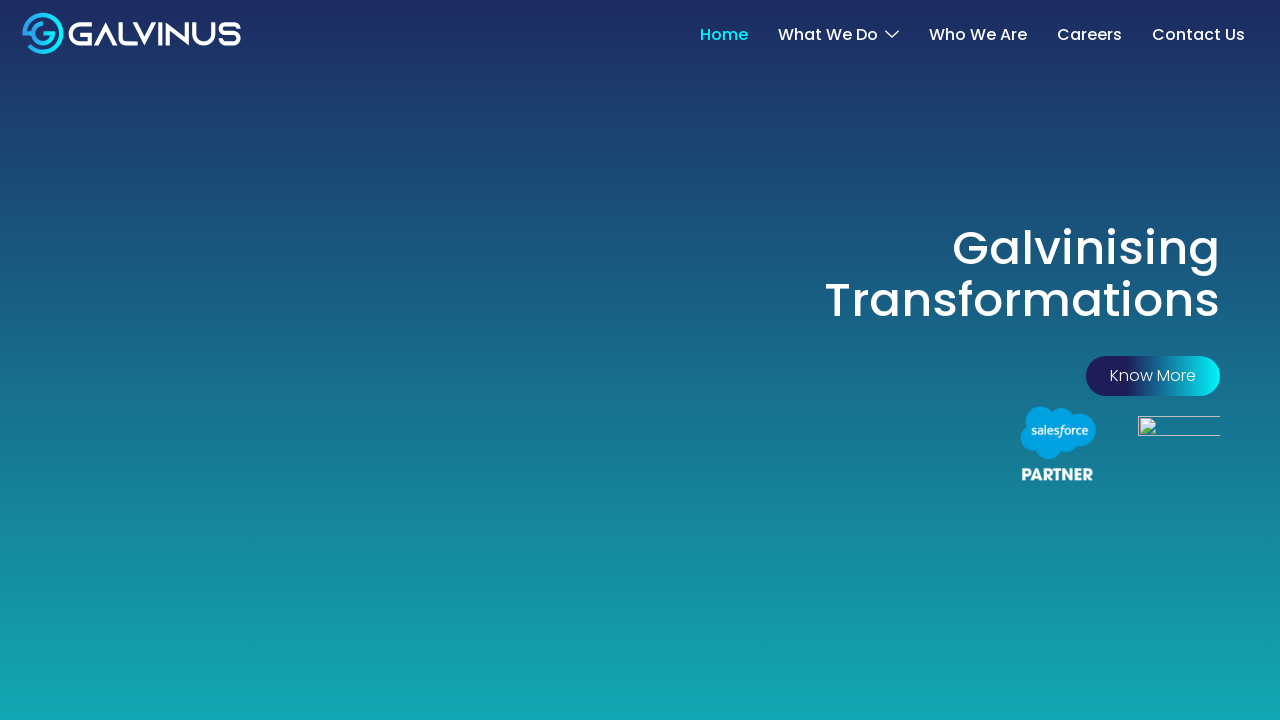

Retrieved and printed the page title
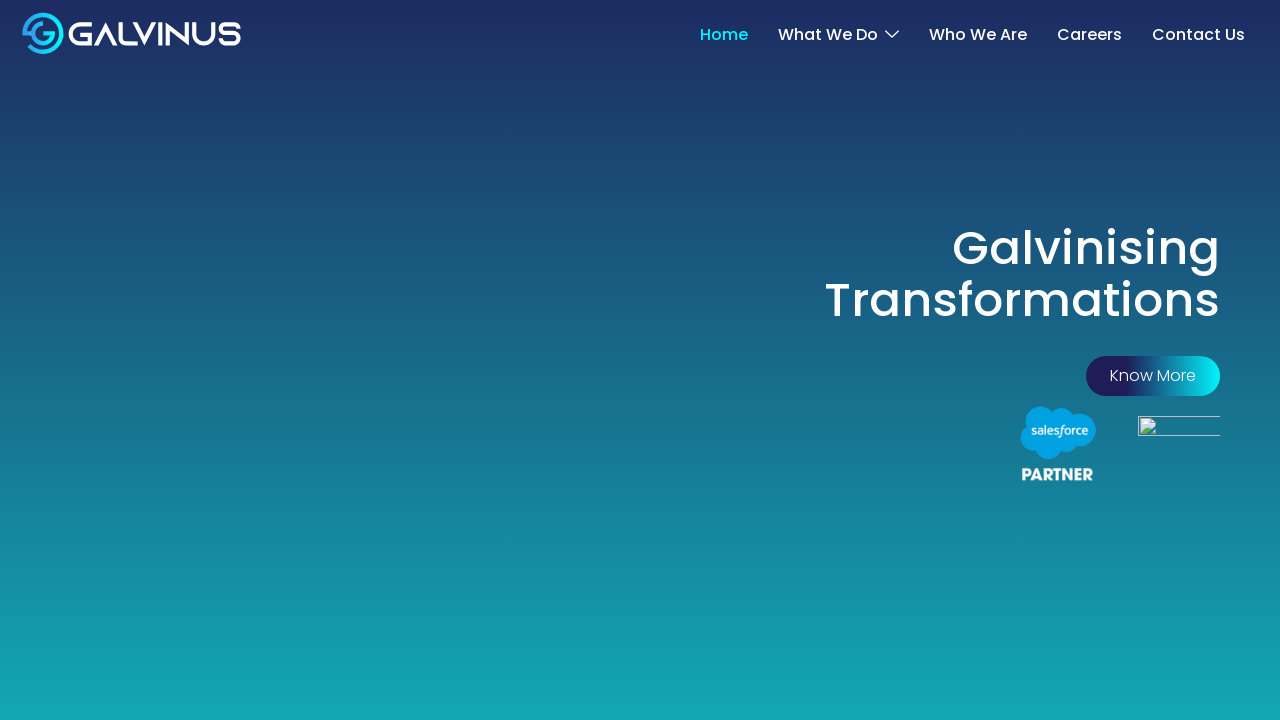

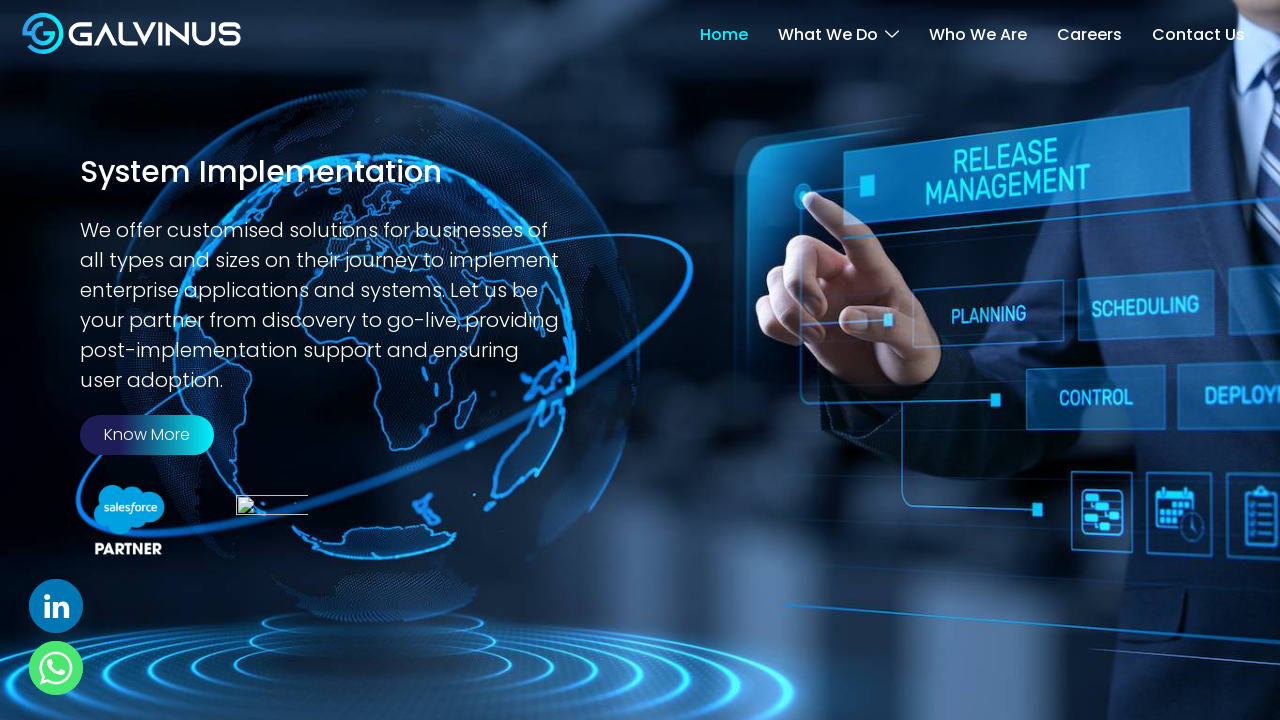